Tests JavaScript alert handling functionality by filling a name field, triggering an alert and accepting it, then triggering a confirm dialog and dismissing it.

Starting URL: https://rahulshettyacademy.com/AutomationPractice/

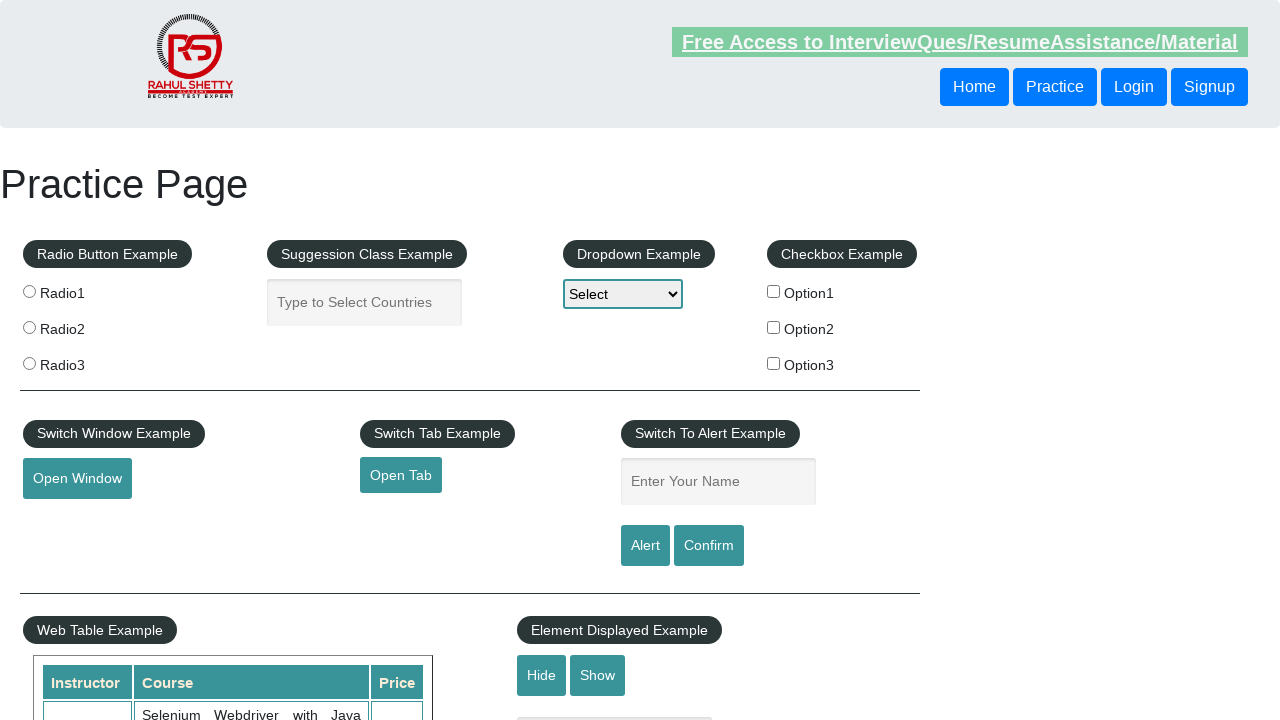

Filled name field with 'Rahul' on #name
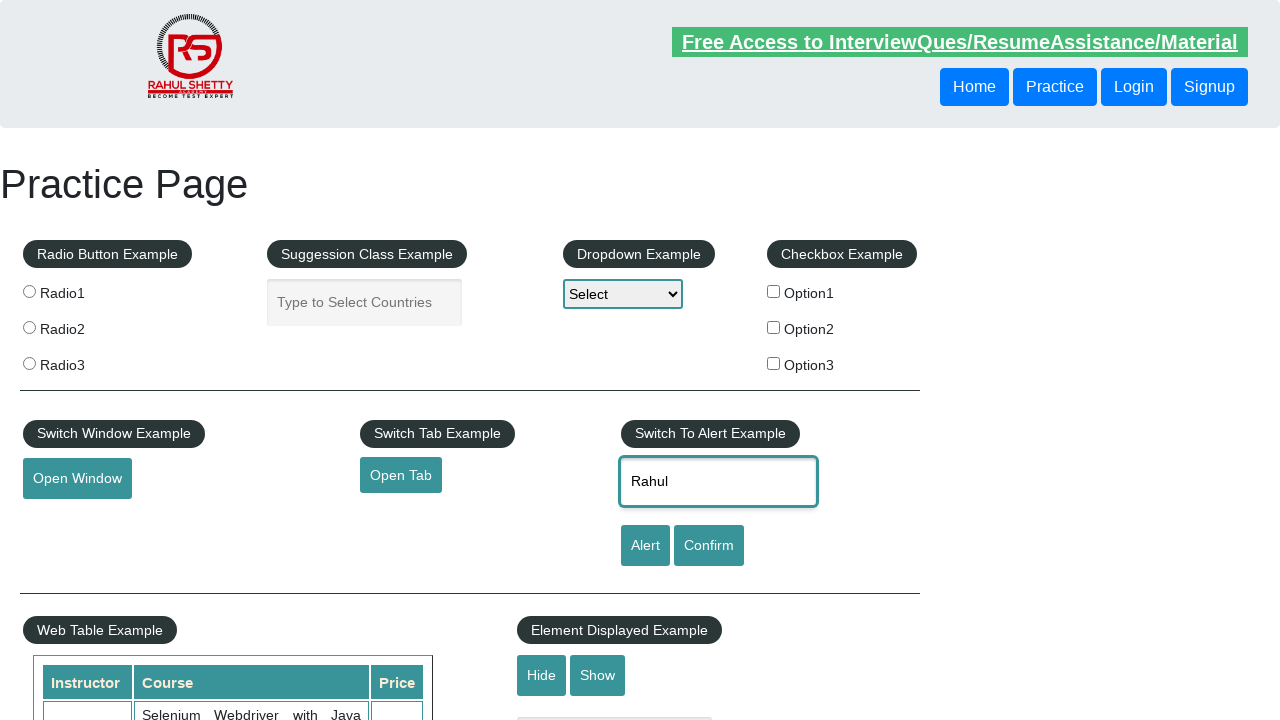

Clicked alert button to trigger simple alert at (645, 546) on #alertbtn
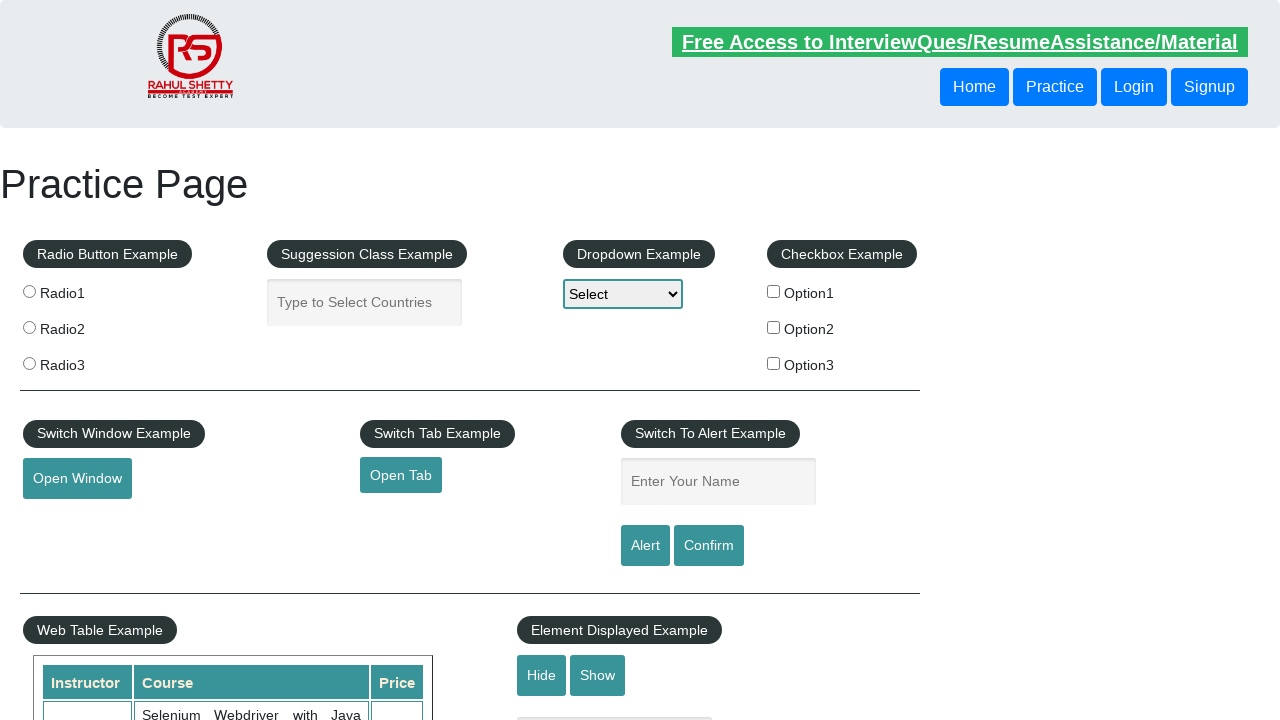

Set up dialog handler to accept alerts
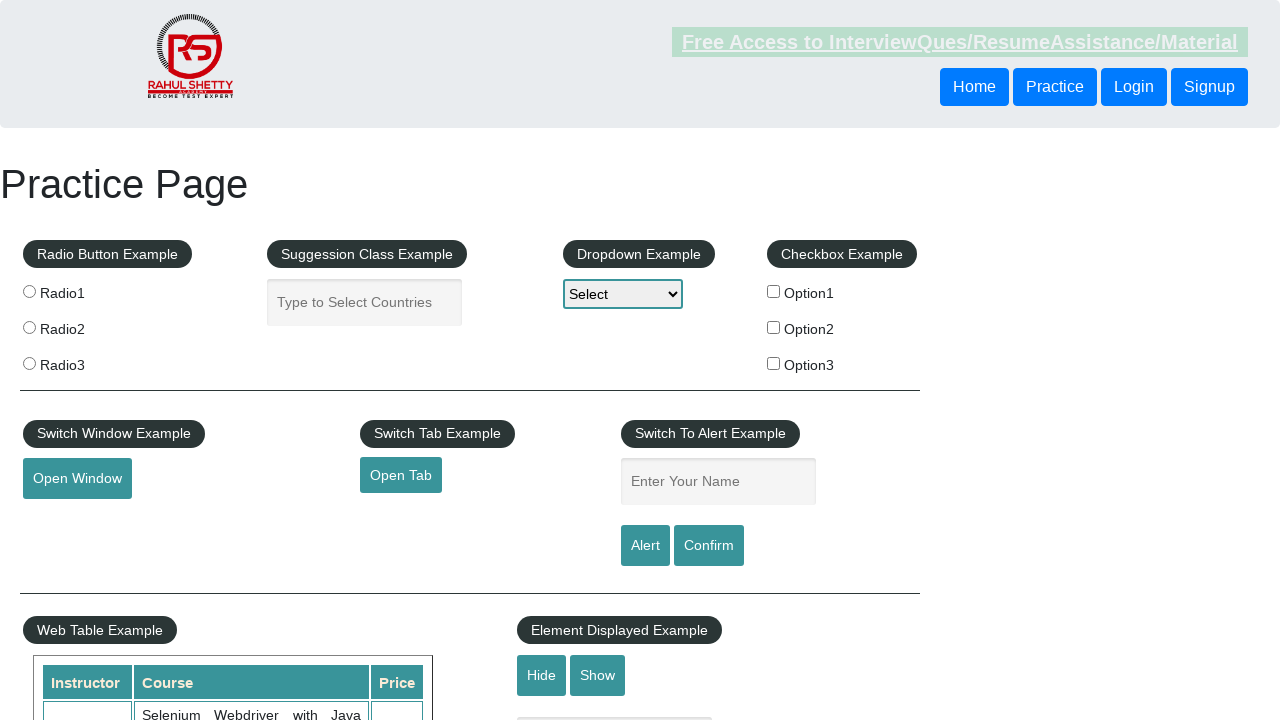

Clicked alert button again to trigger alert with handler active at (645, 546) on #alertbtn
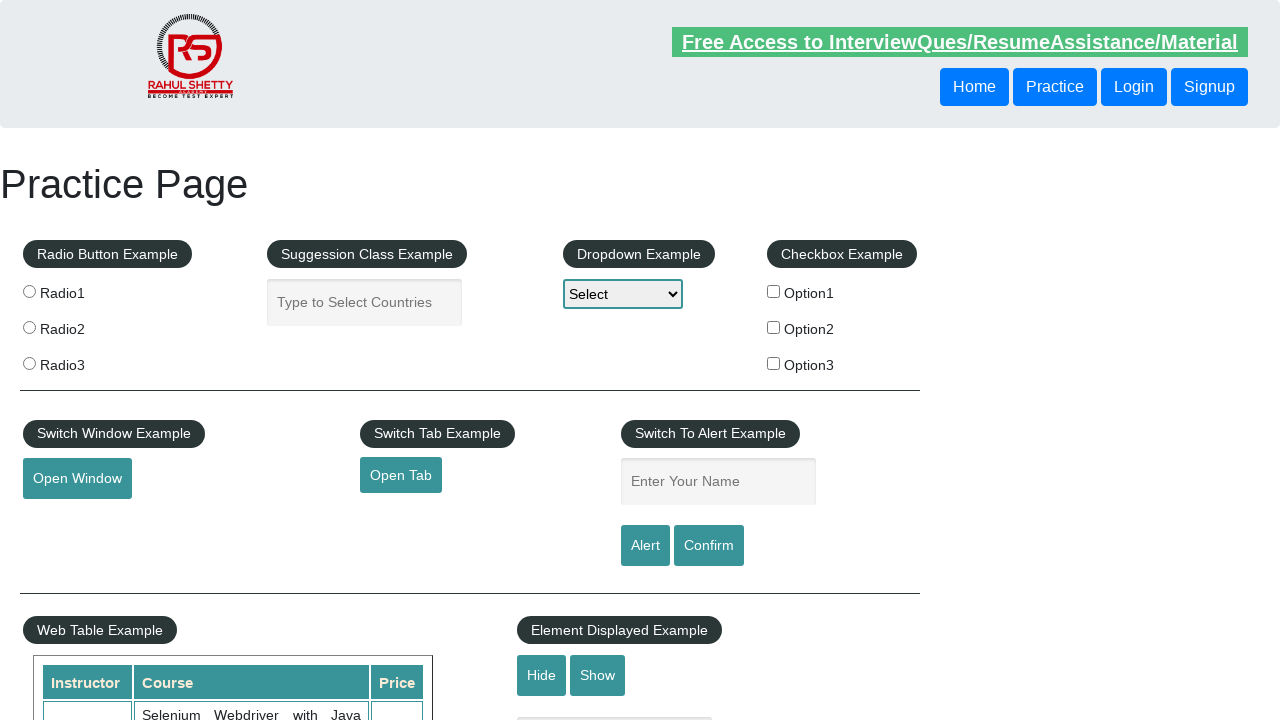

Waited 500ms for alert to be handled
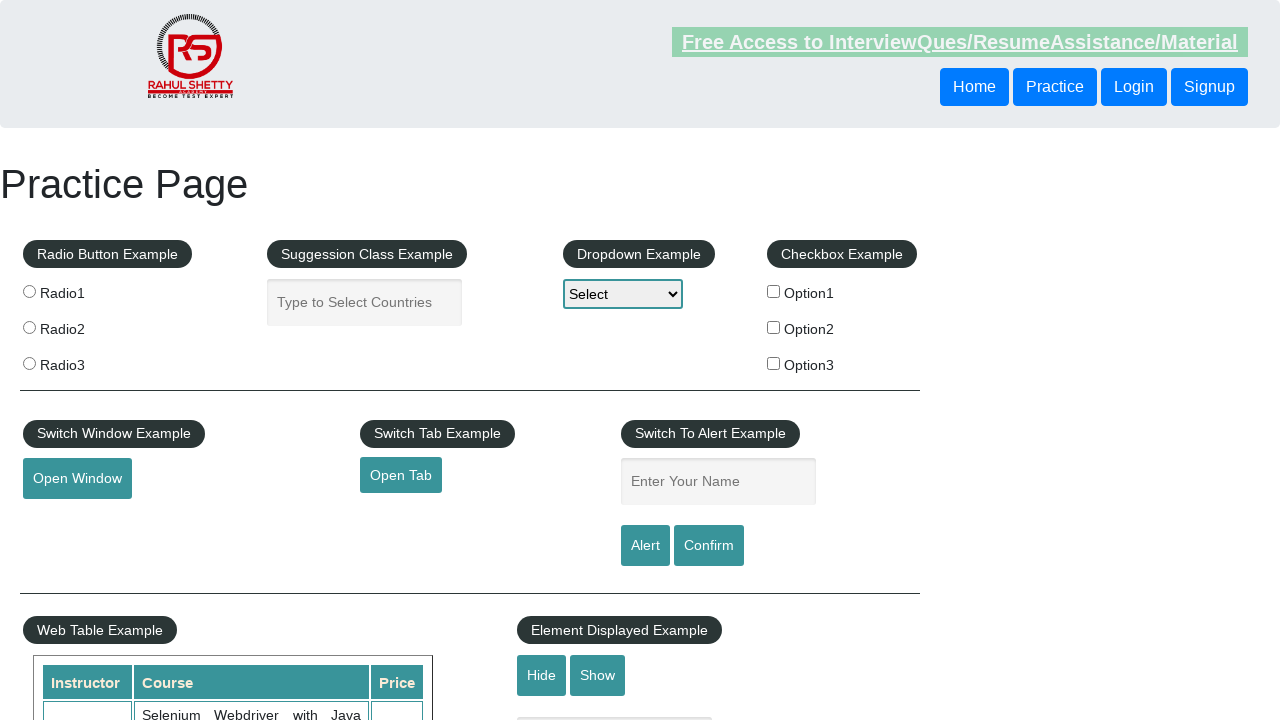

Set up dialog handler to dismiss confirm dialog
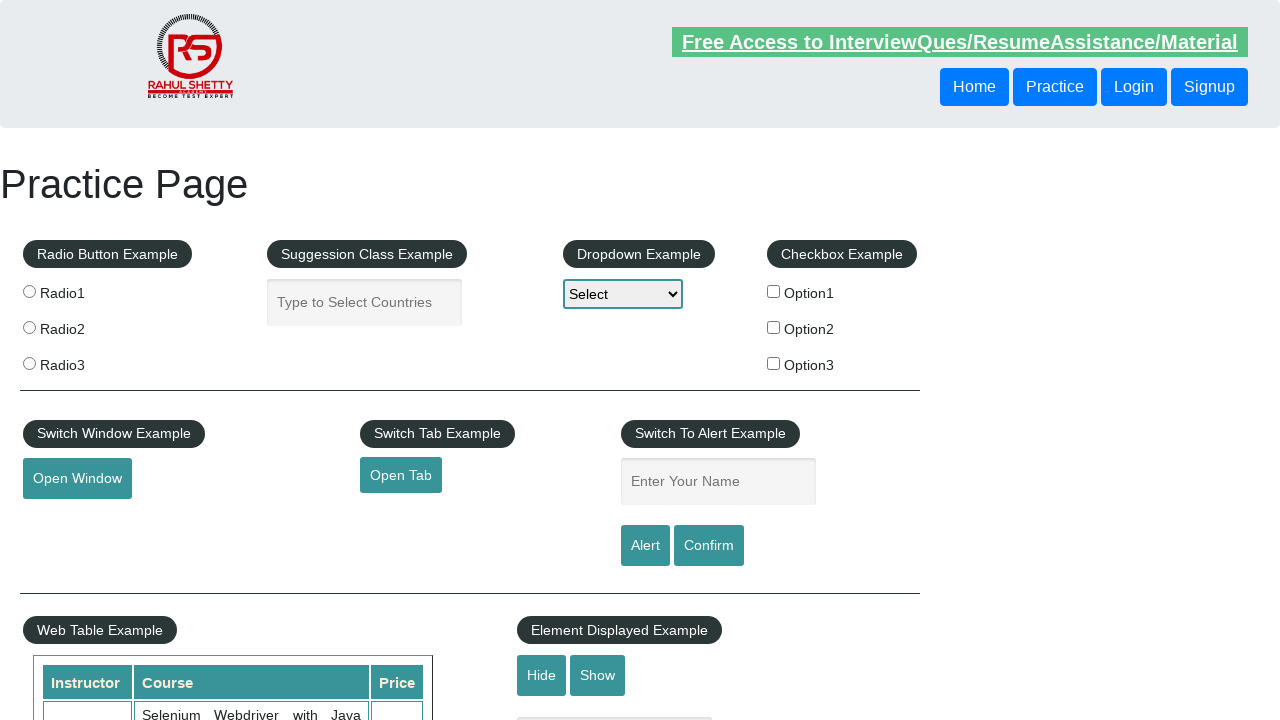

Clicked confirm button to trigger confirm dialog at (709, 546) on #confirmbtn
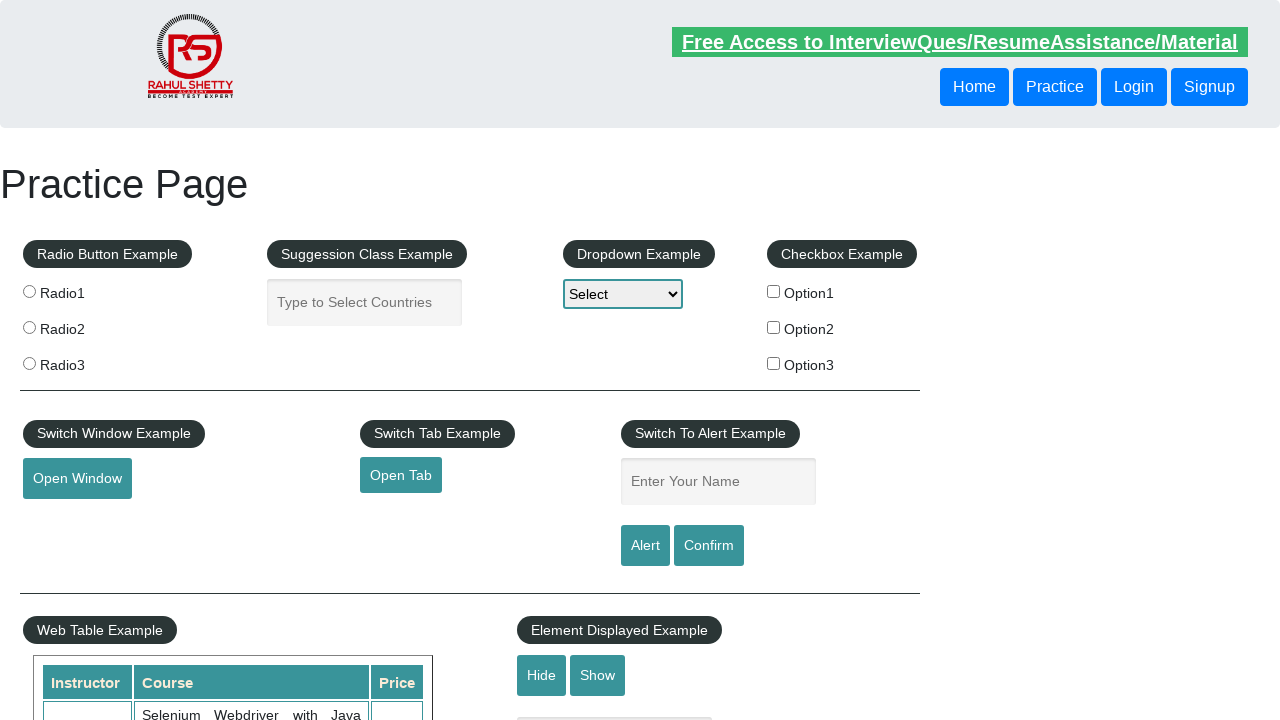

Waited 500ms for confirm dialog to be dismissed
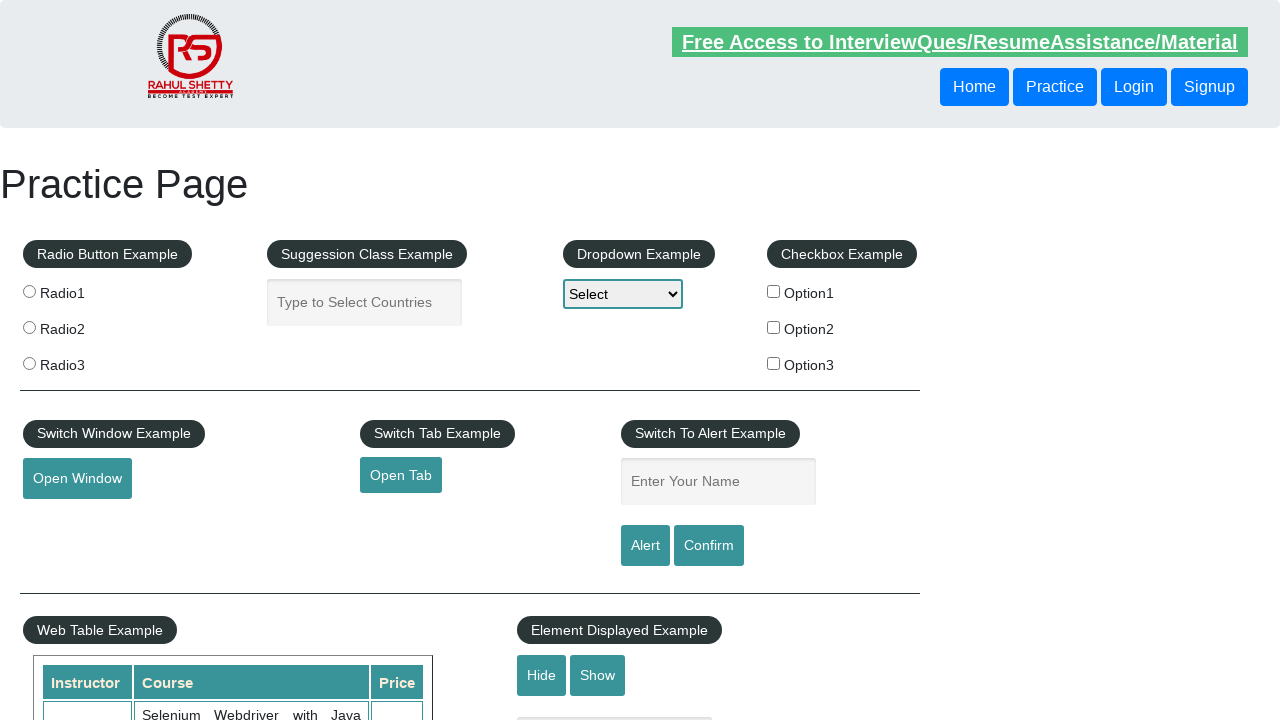

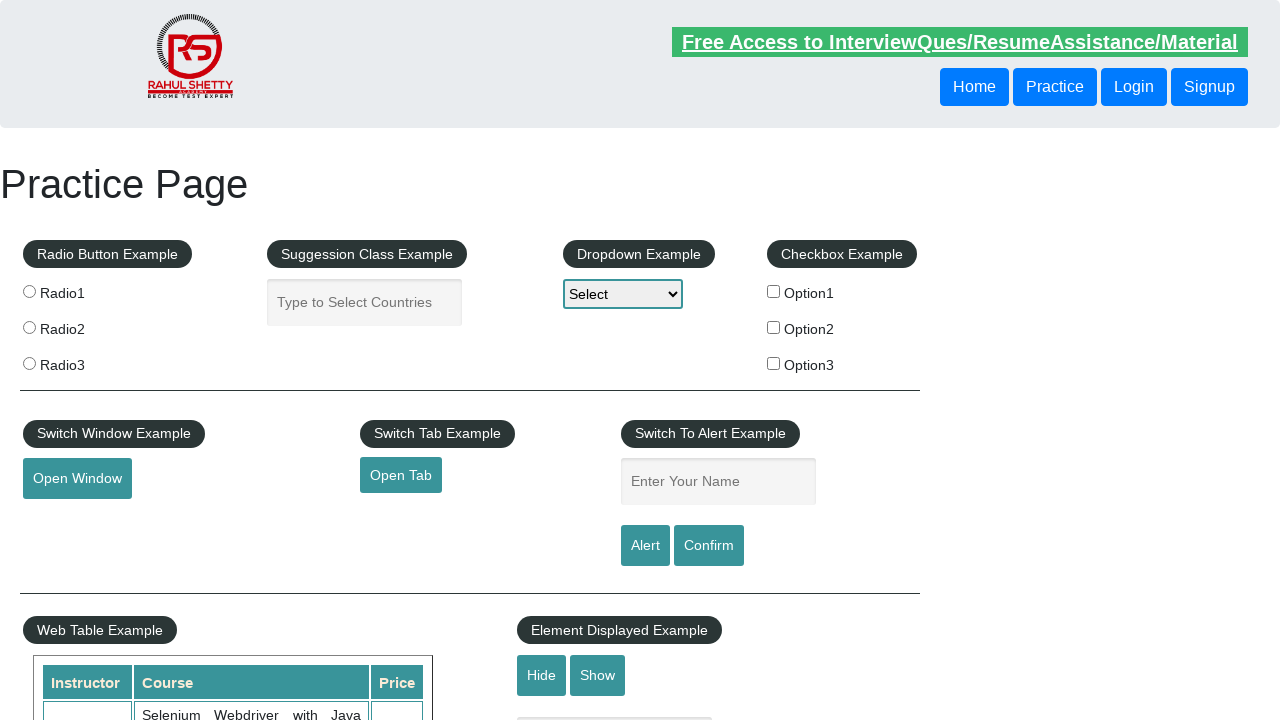